Navigates to NextBaseCRM login page and verifies that the "Log In" button is present with the expected text value

Starting URL: https://login1.nextbasecrm.com/

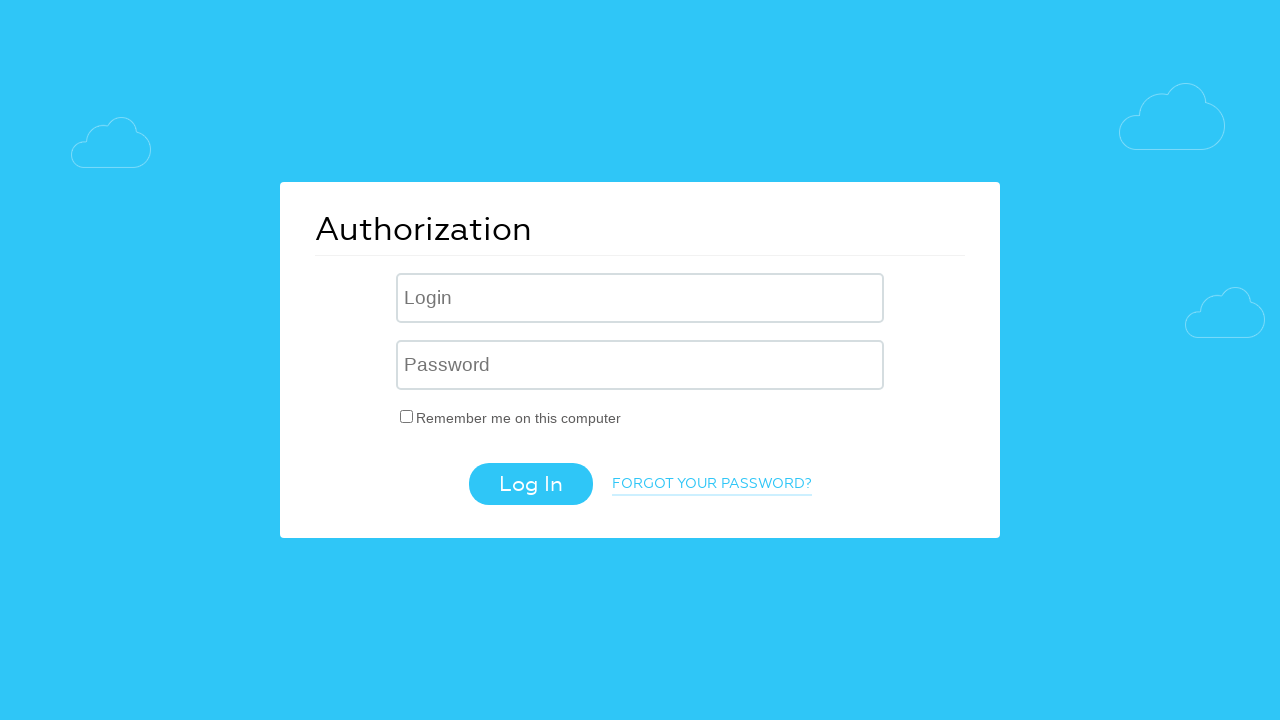

Located Log In button using CSS selector input[value='Log In']
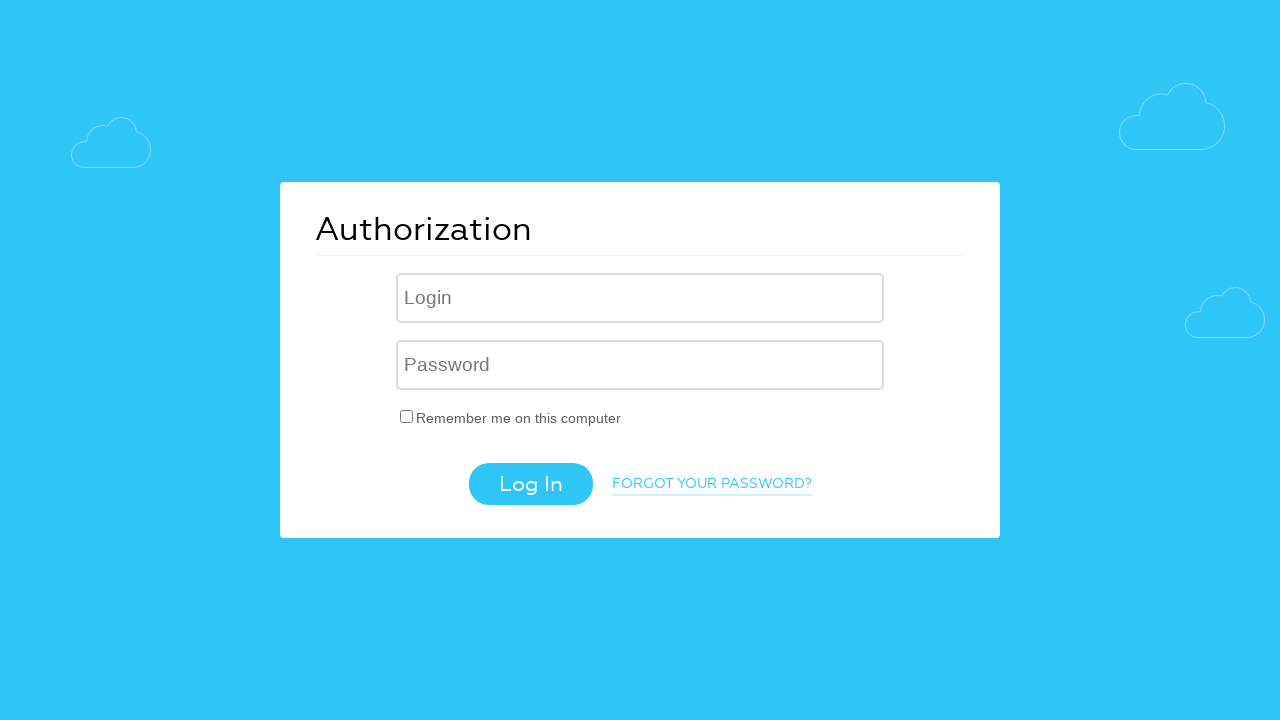

Waited for Log In button to become visible
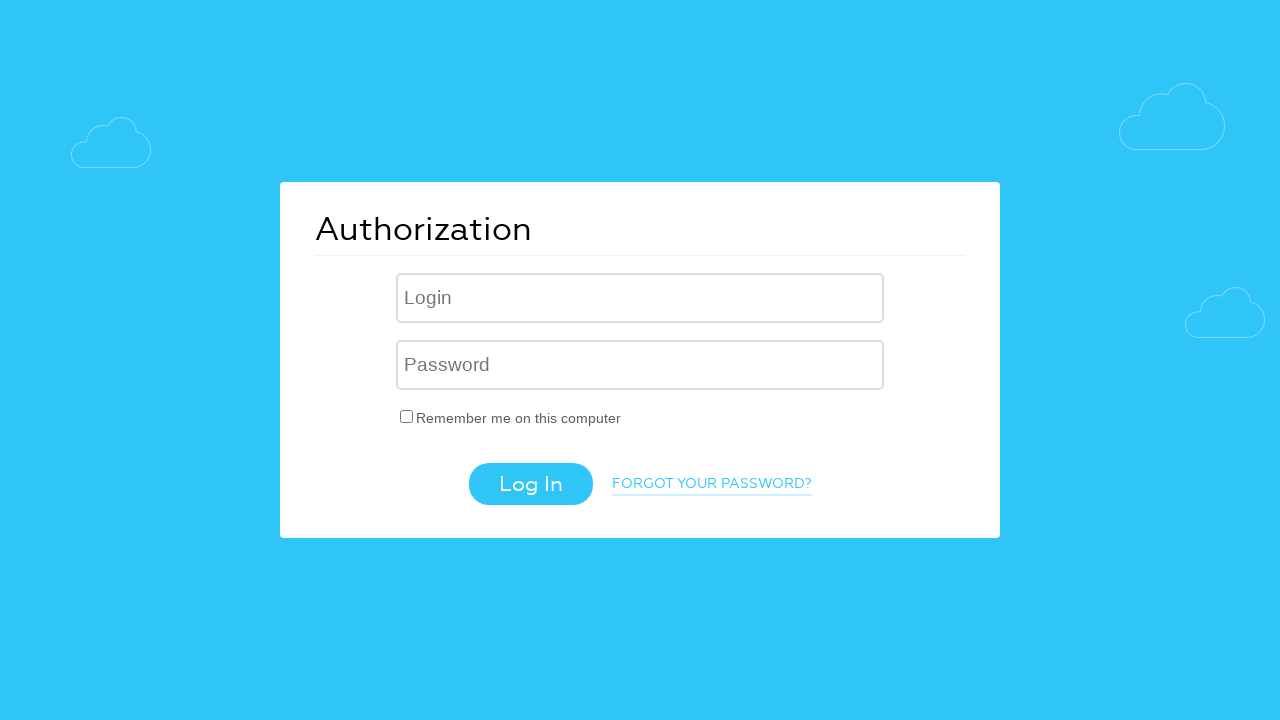

Retrieved value attribute from Log In button
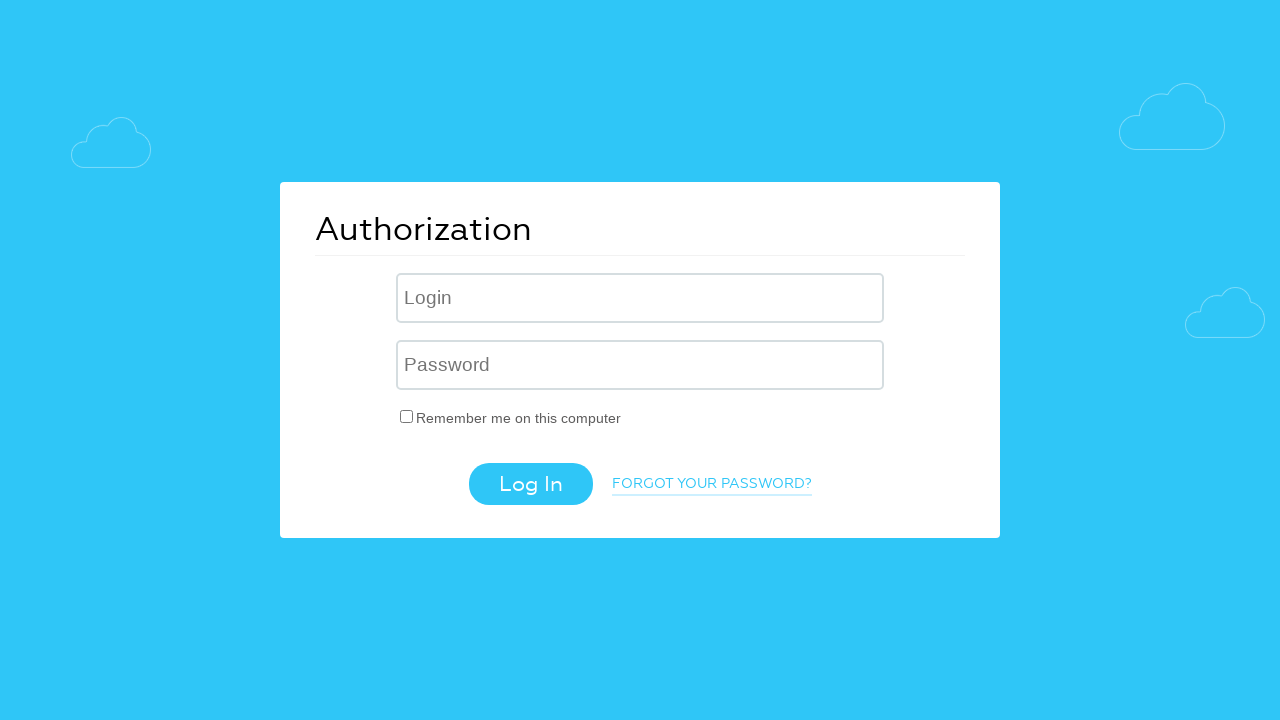

Verified Log In button has expected text value 'Log In'
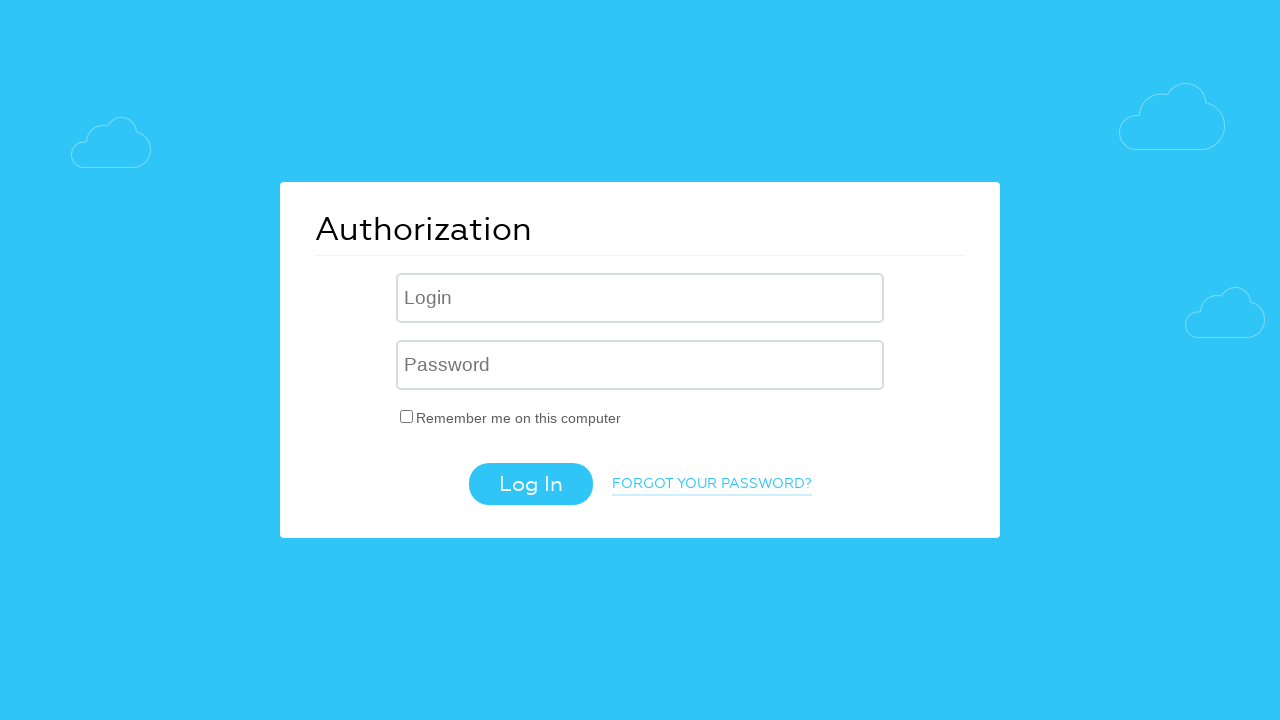

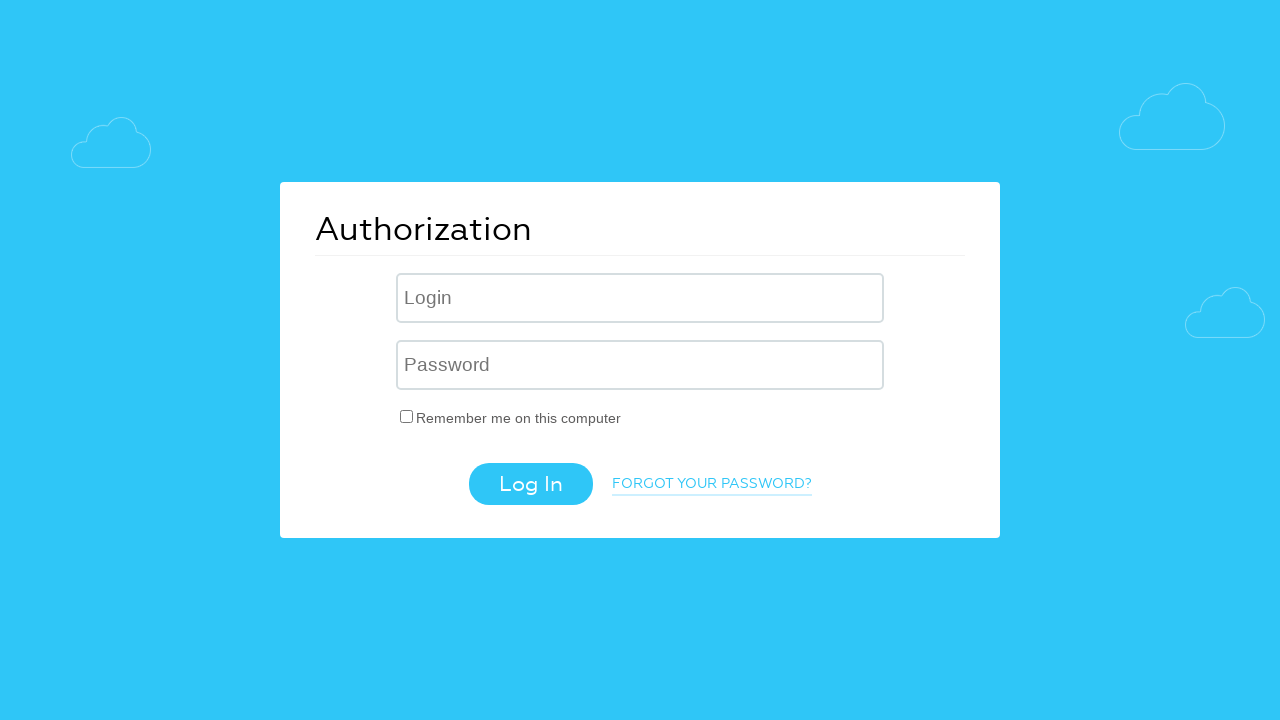